Navigates to the SkillFactory homepage and waits for the page to load

Starting URL: https://skillfactory.ru/

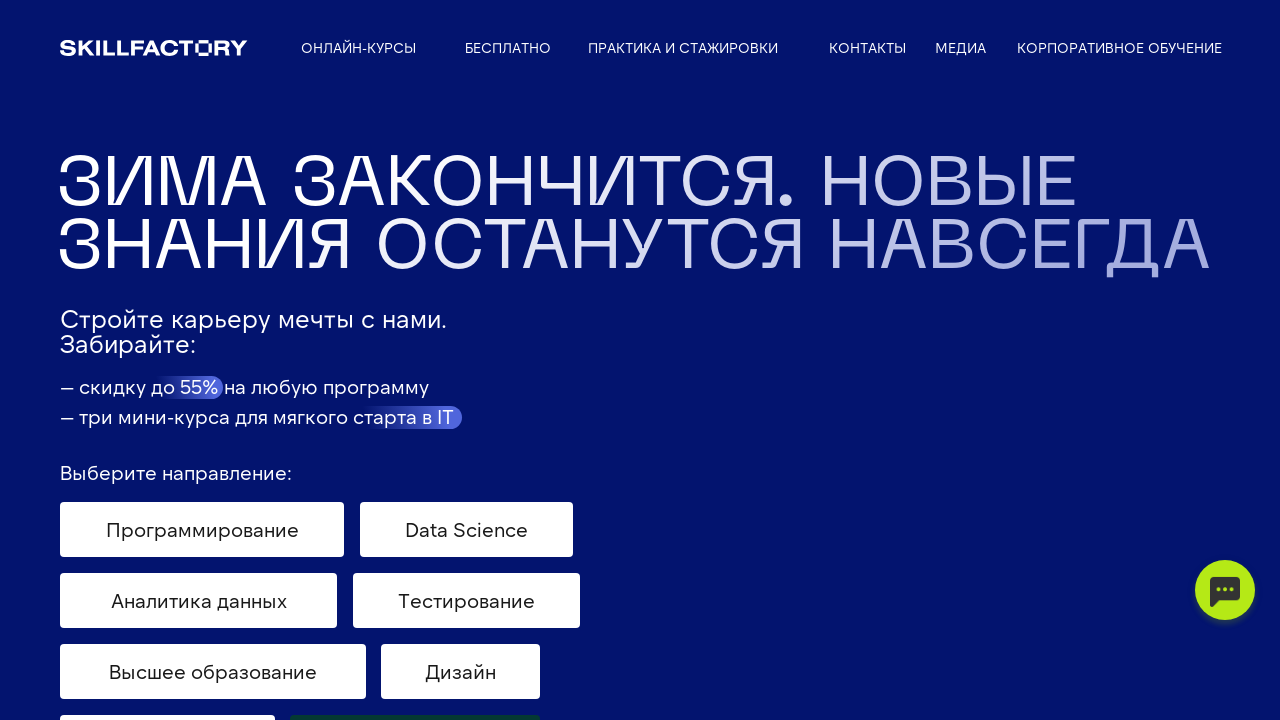

Navigated to SkillFactory homepage
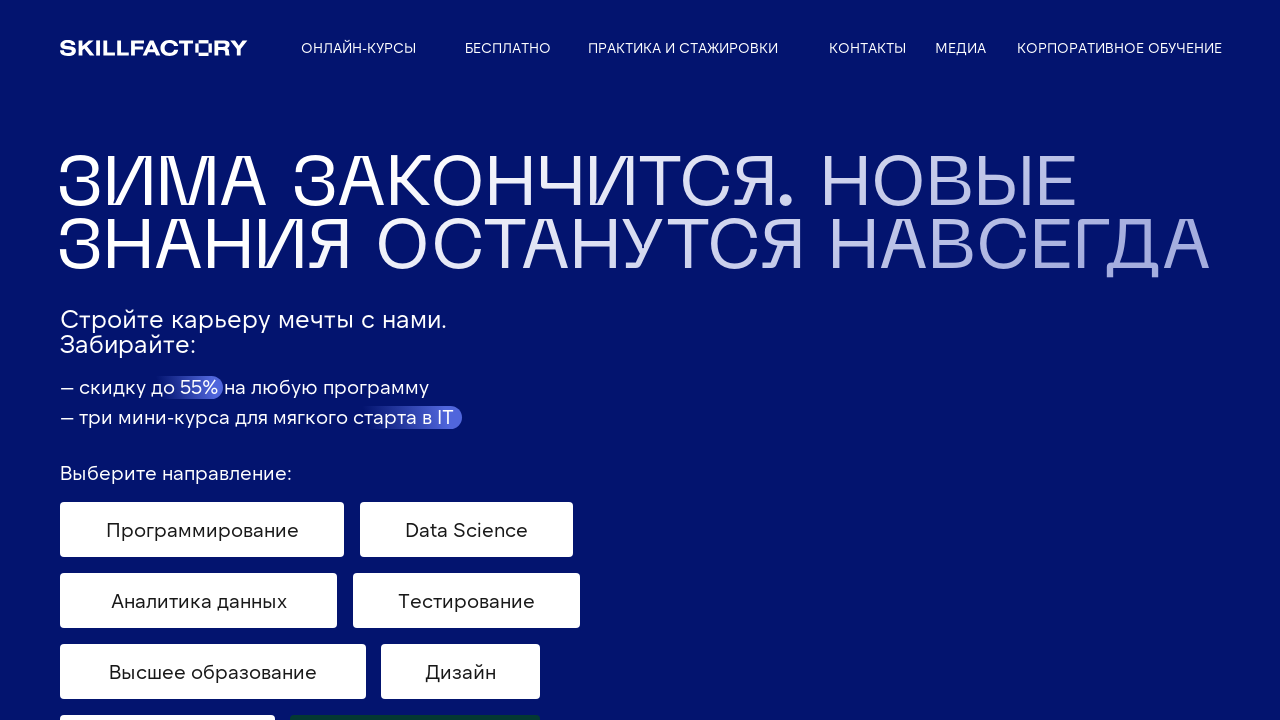

Page DOM content fully loaded
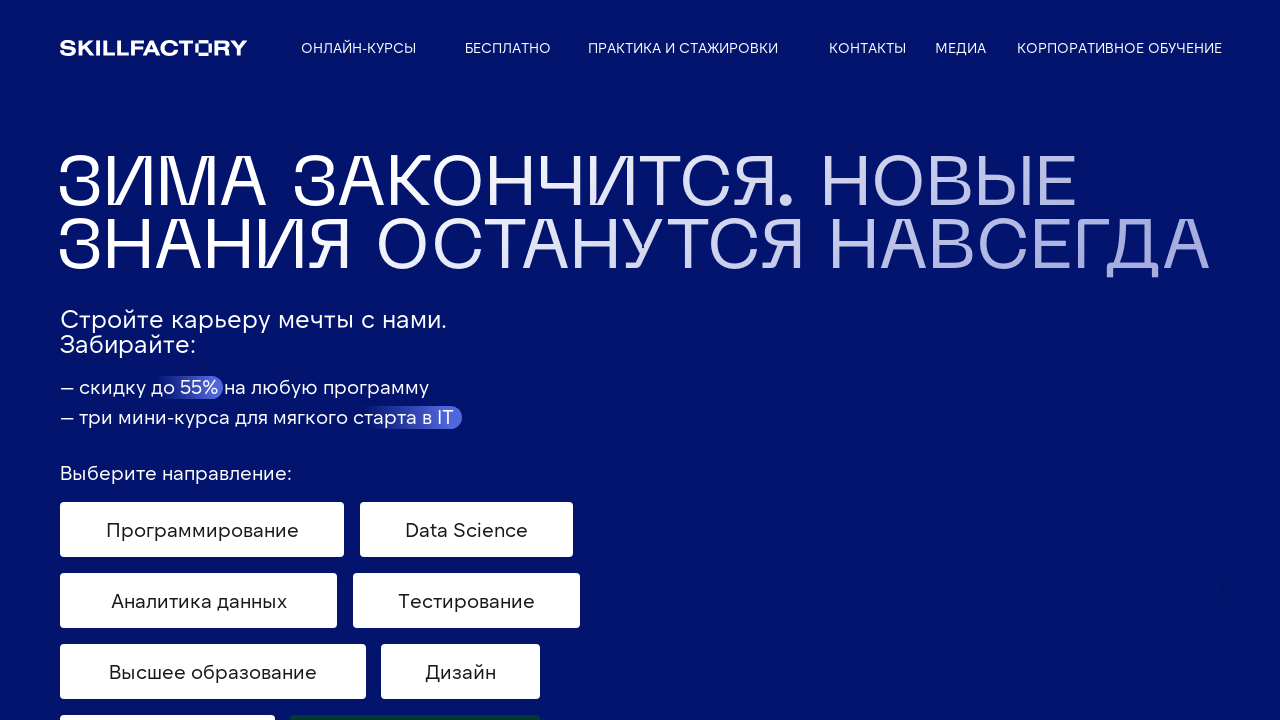

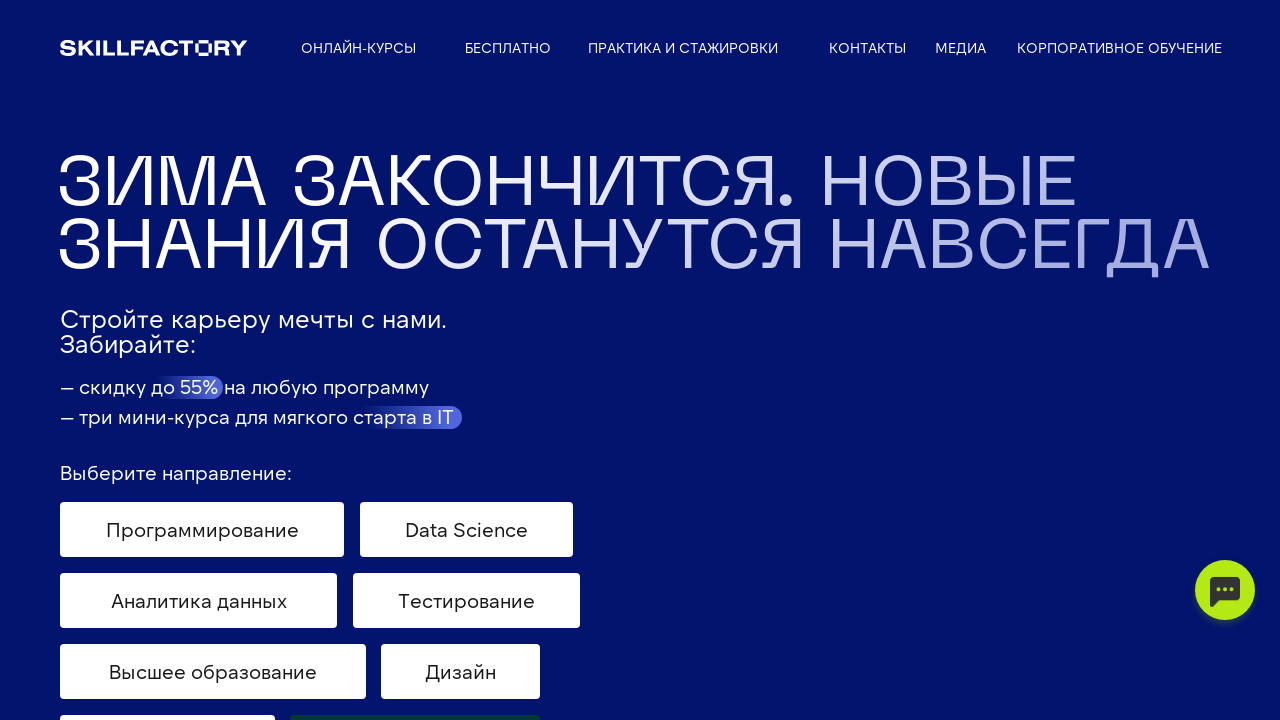